Navigates to Rahul Shetty Academy automation practice page and performs scrolling actions

Starting URL: https://rahulshettyacademy.com/AutomationPractice/

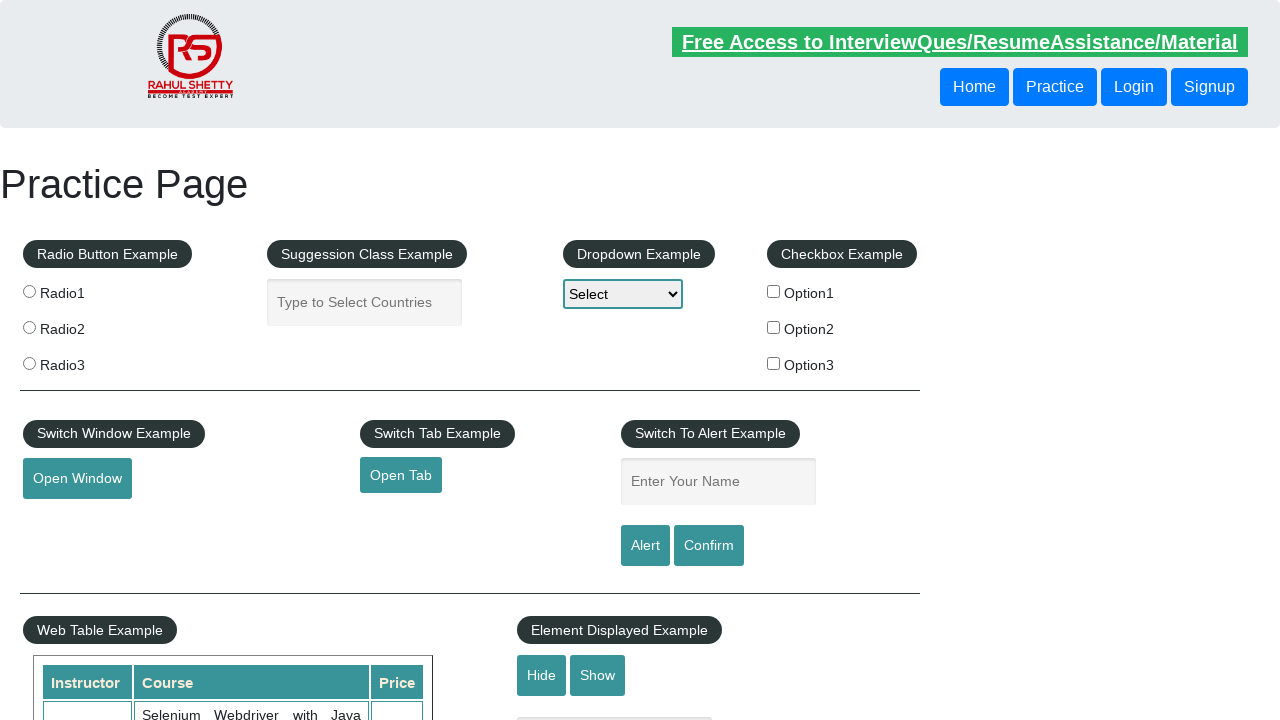

Scrolled down the page by 500 pixels
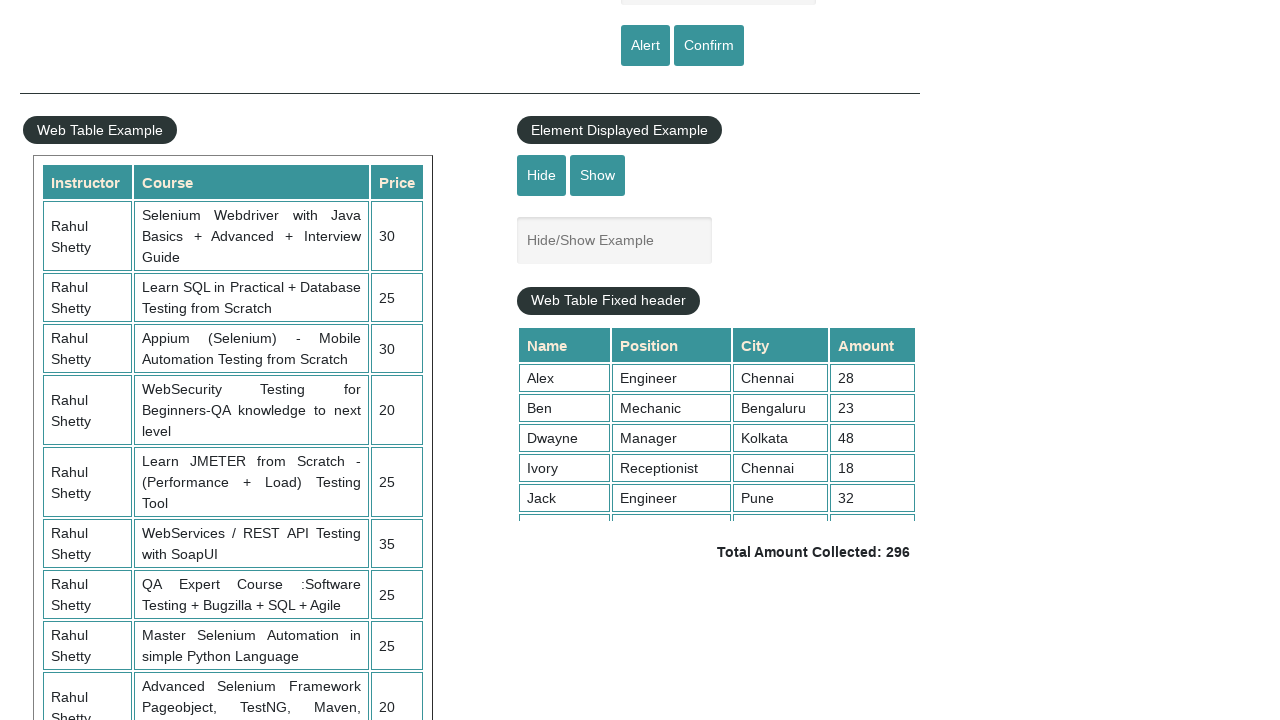

Scrolled the table with fixed header to position 400
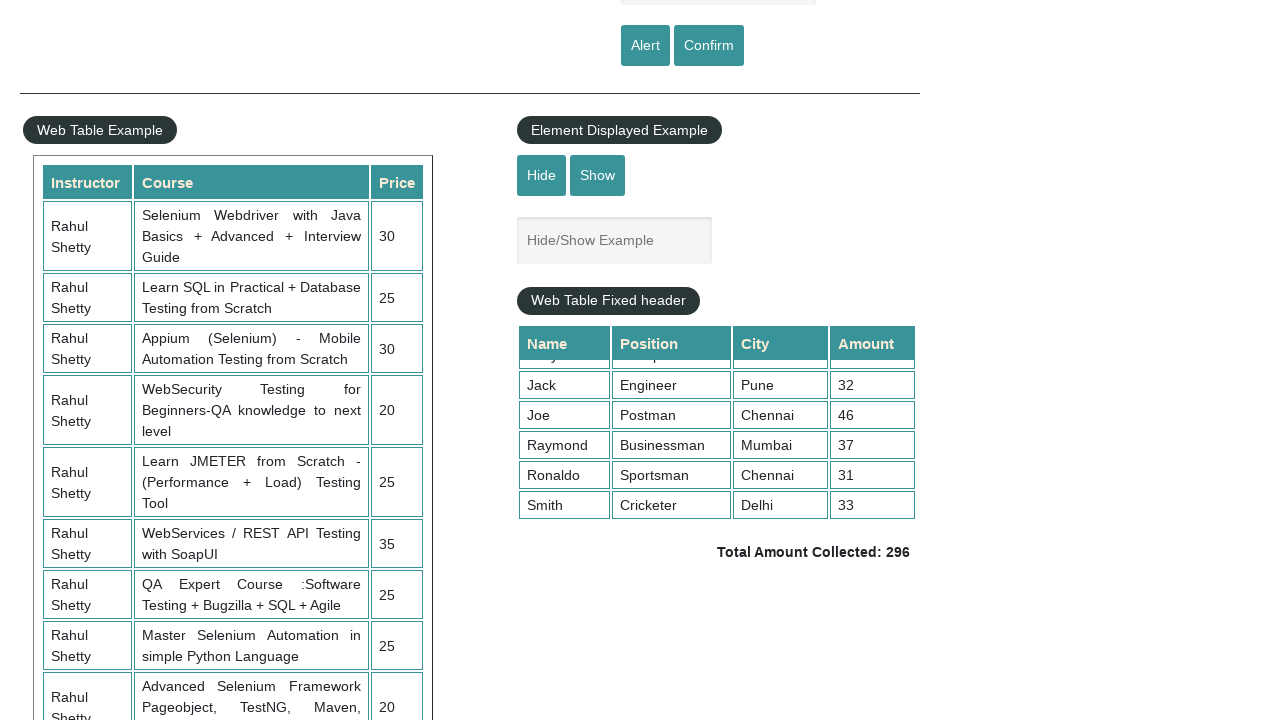

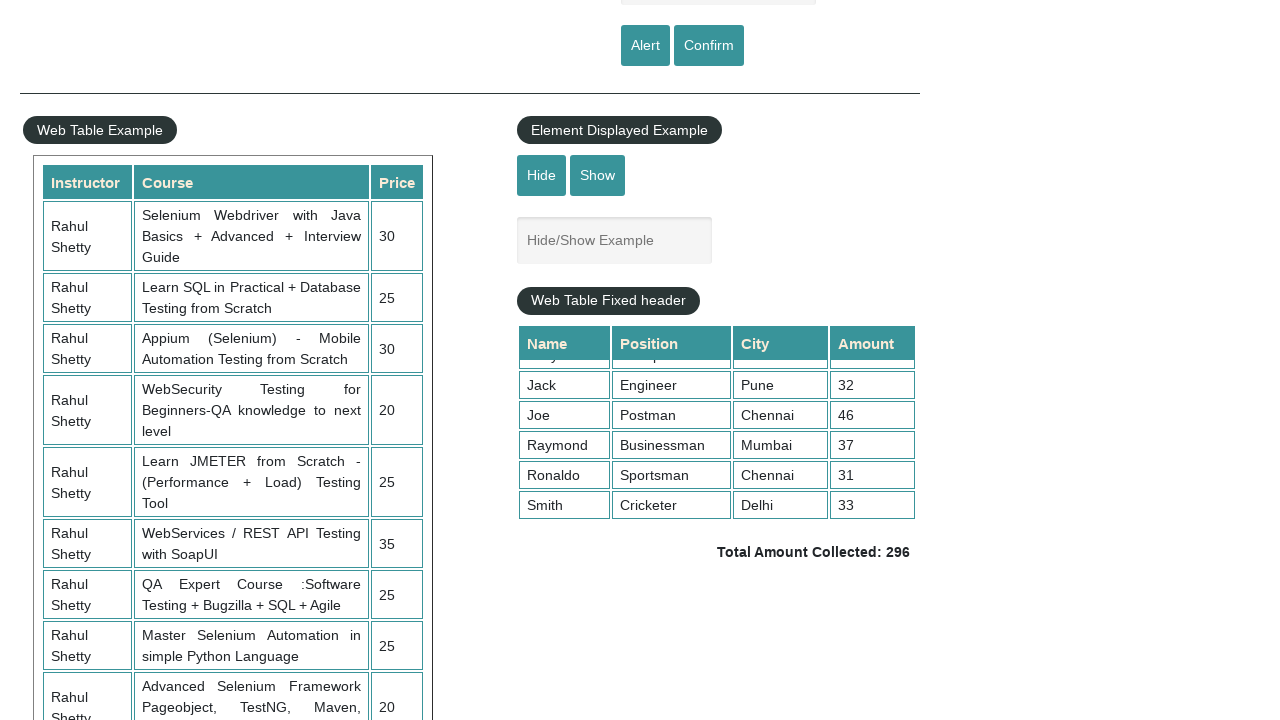